Navigates to a demo table page and extracts employee ID and name information from a table to verify against expected data

Starting URL: http://automationbykrishna.com/

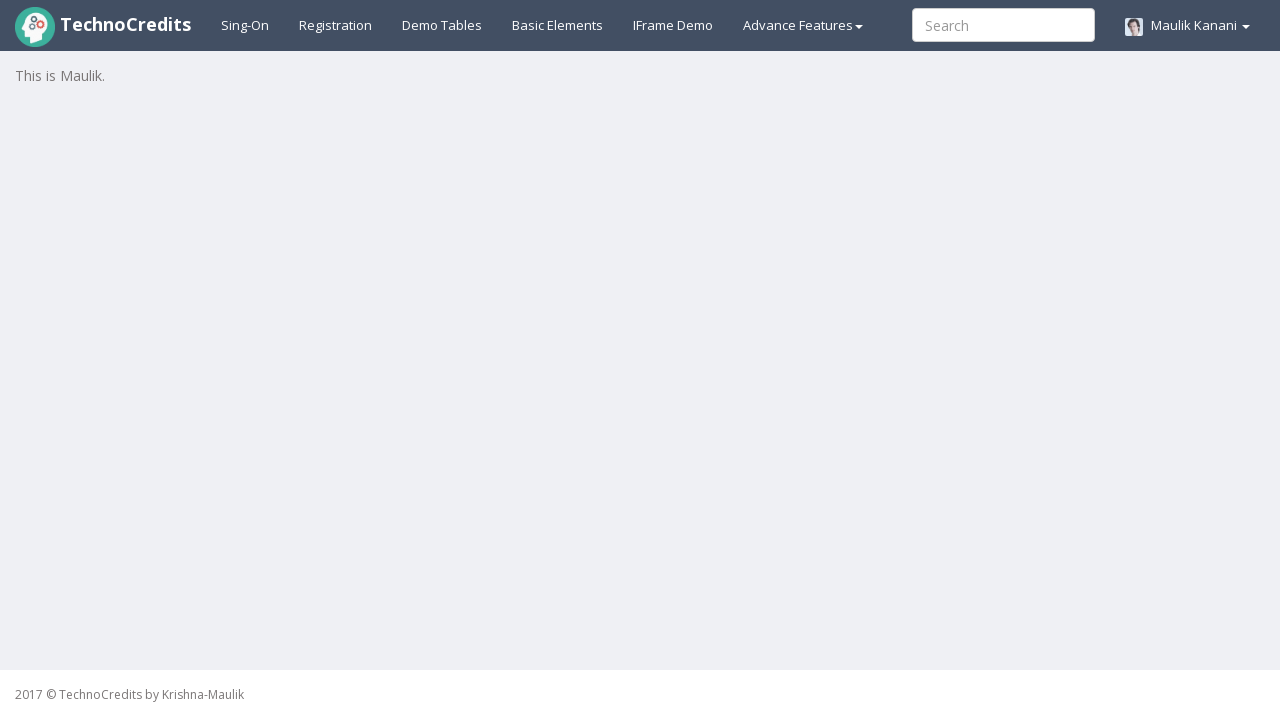

Clicked on demo table link at (442, 25) on xpath=//a[@id='demotable']
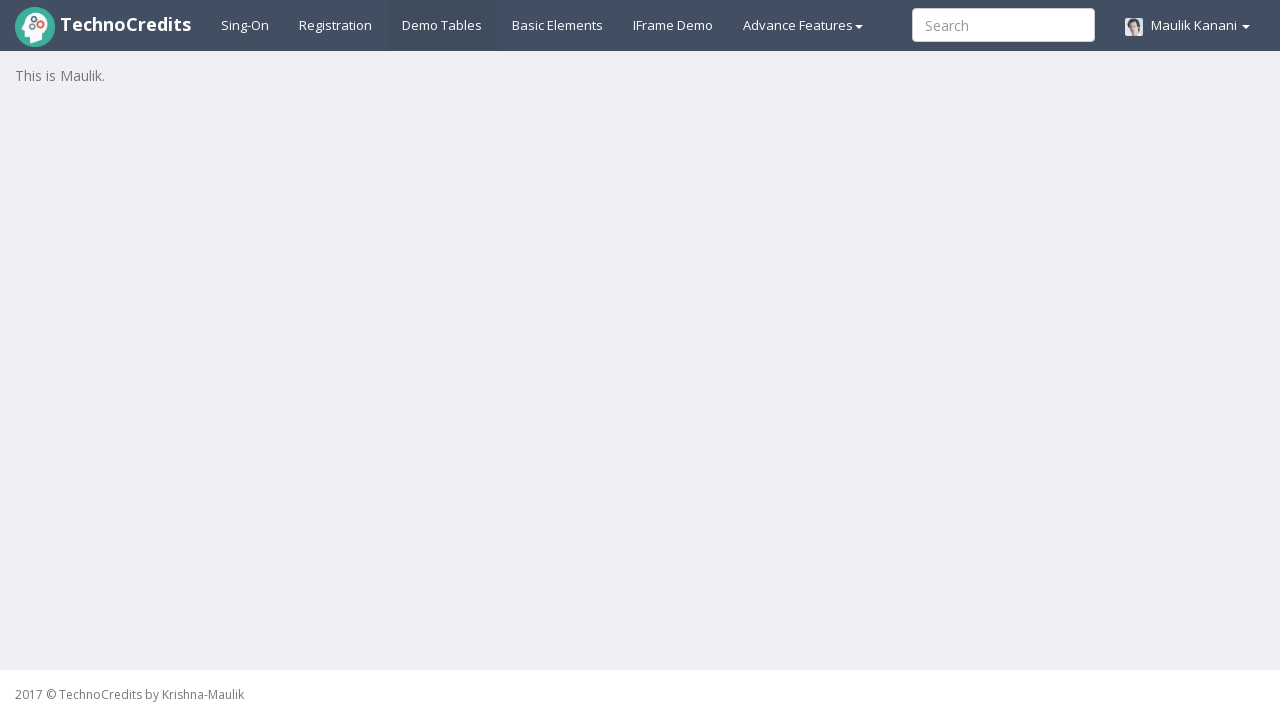

Table loaded and Last Name header became visible
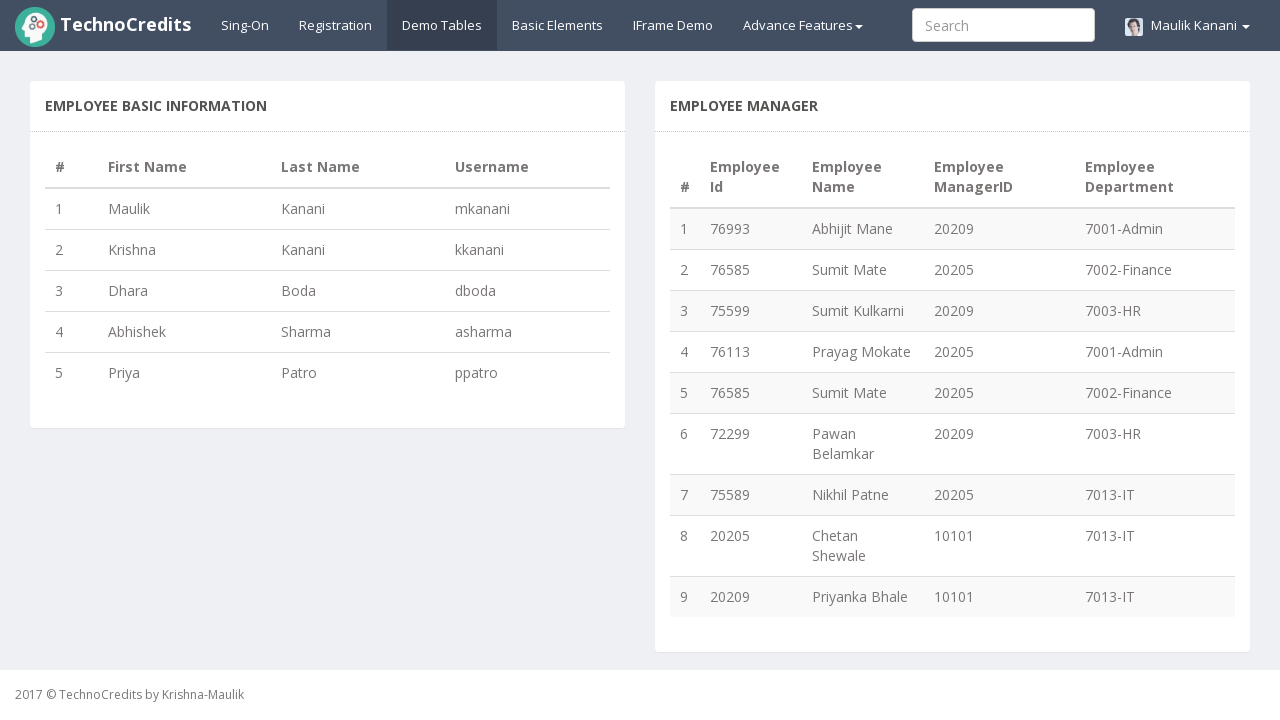

Retrieved table row count: 9 rows
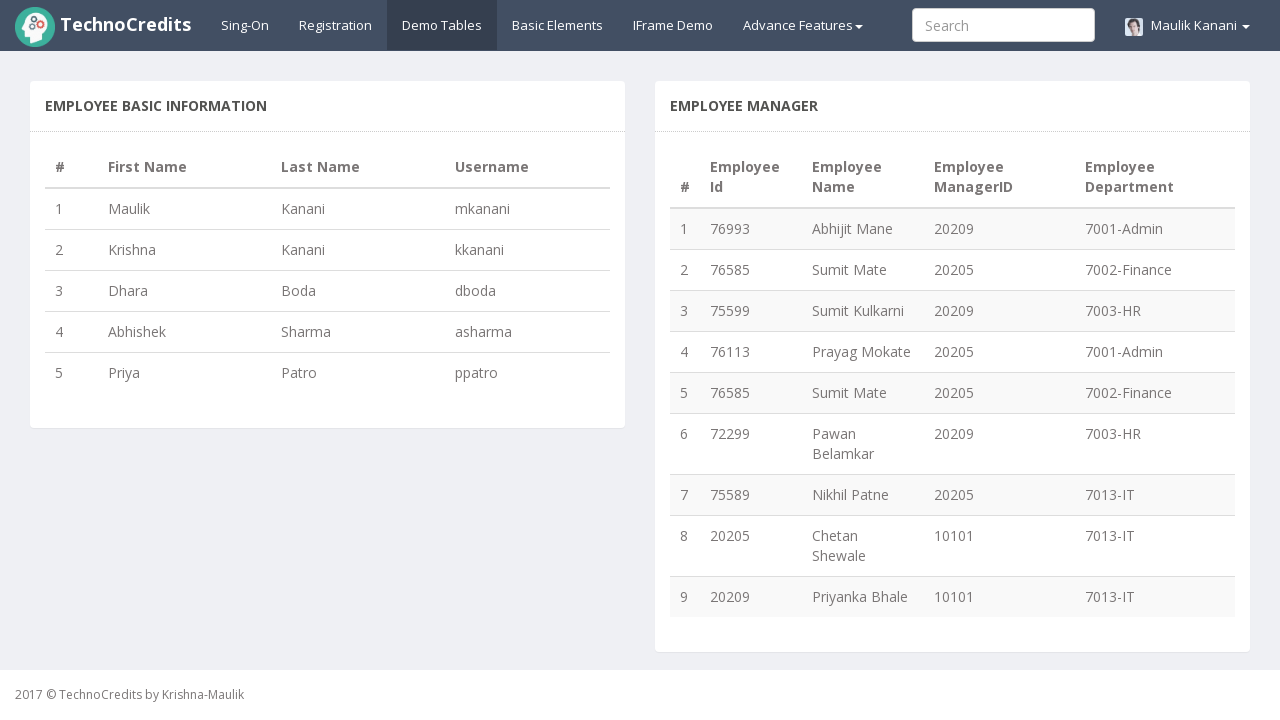

Extracted employee data: ID=76993, Name=Abhijit Mane
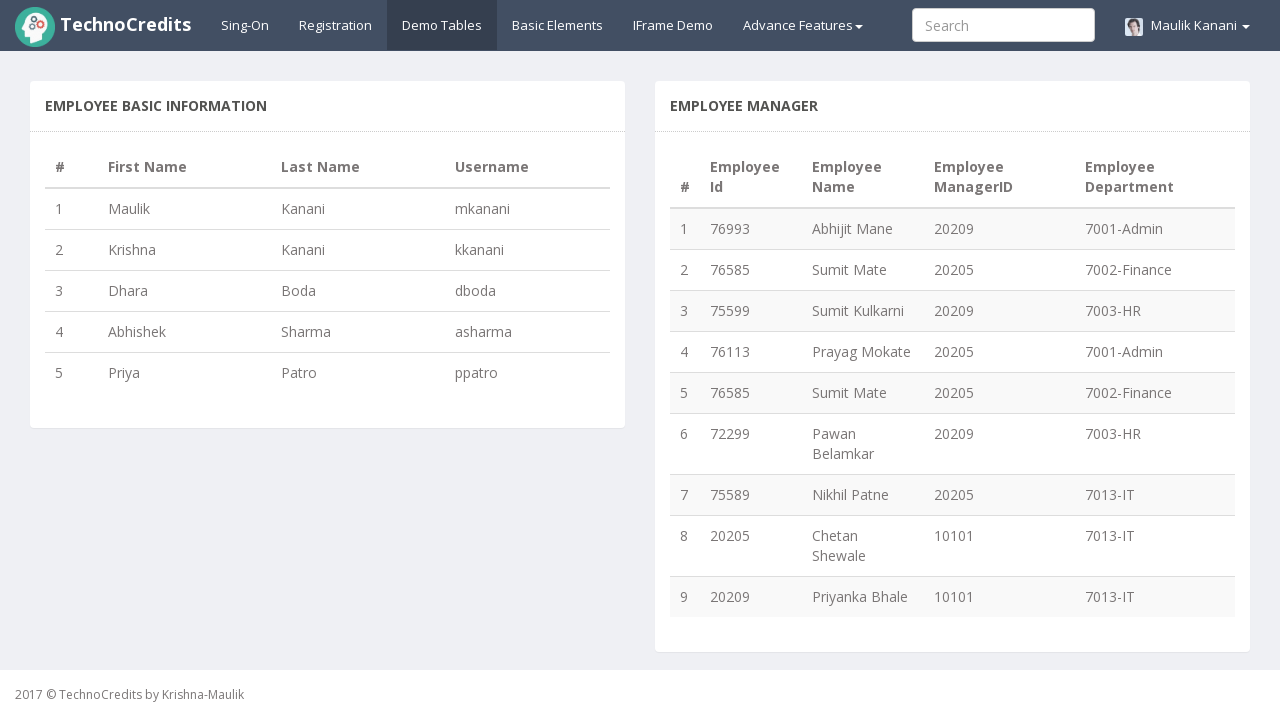

Extracted employee data: ID=76585, Name=Sumit Mate
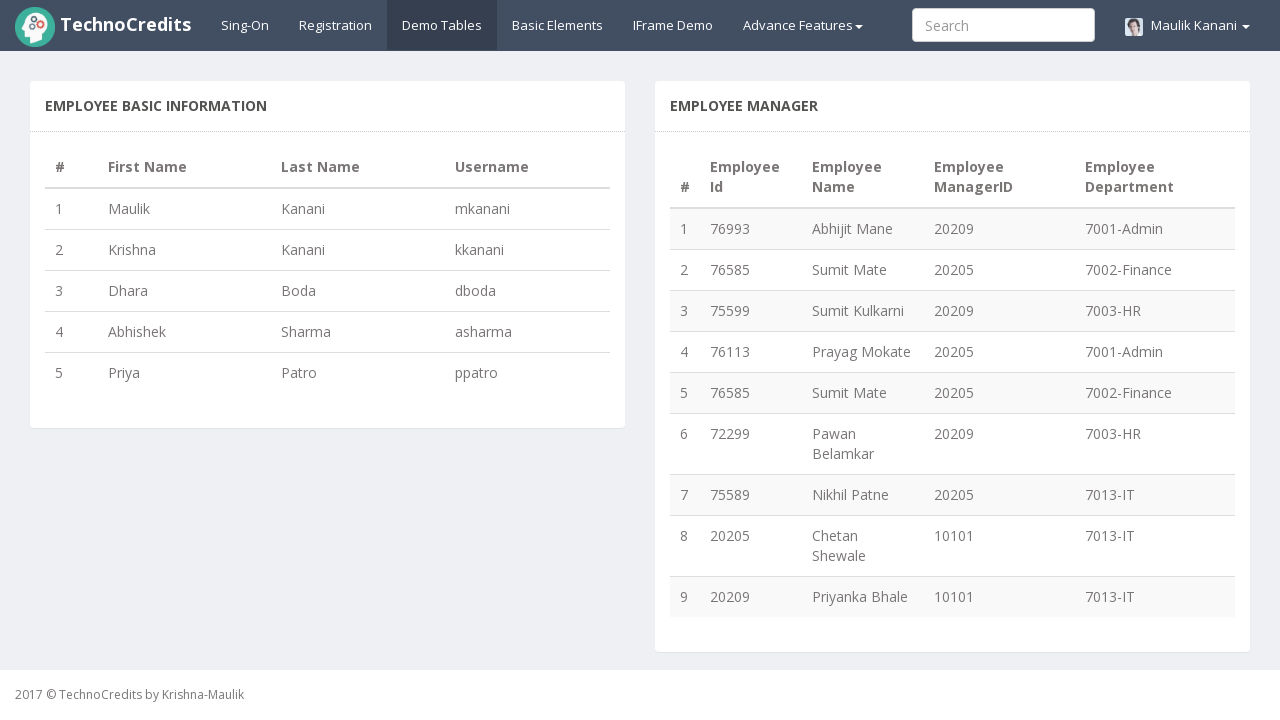

Extracted employee data: ID=75599, Name=Sumit Kulkarni
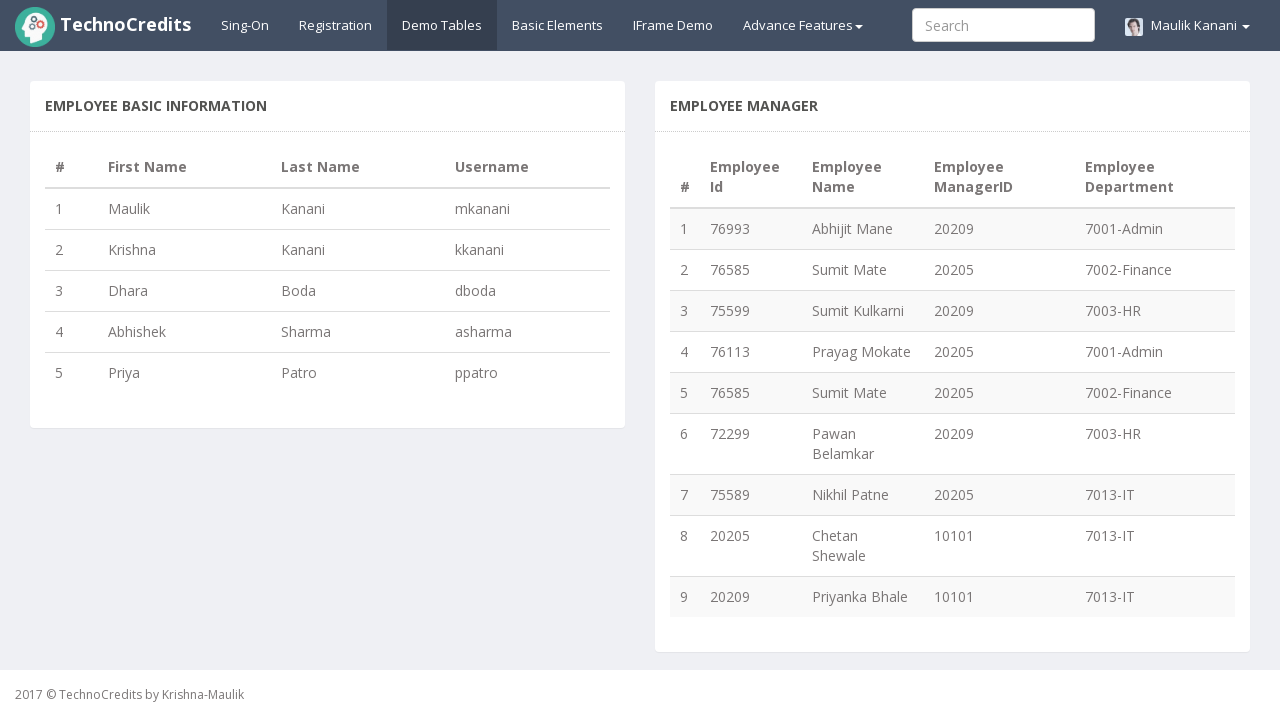

Extracted employee data: ID=76113, Name=Prayag Mokate
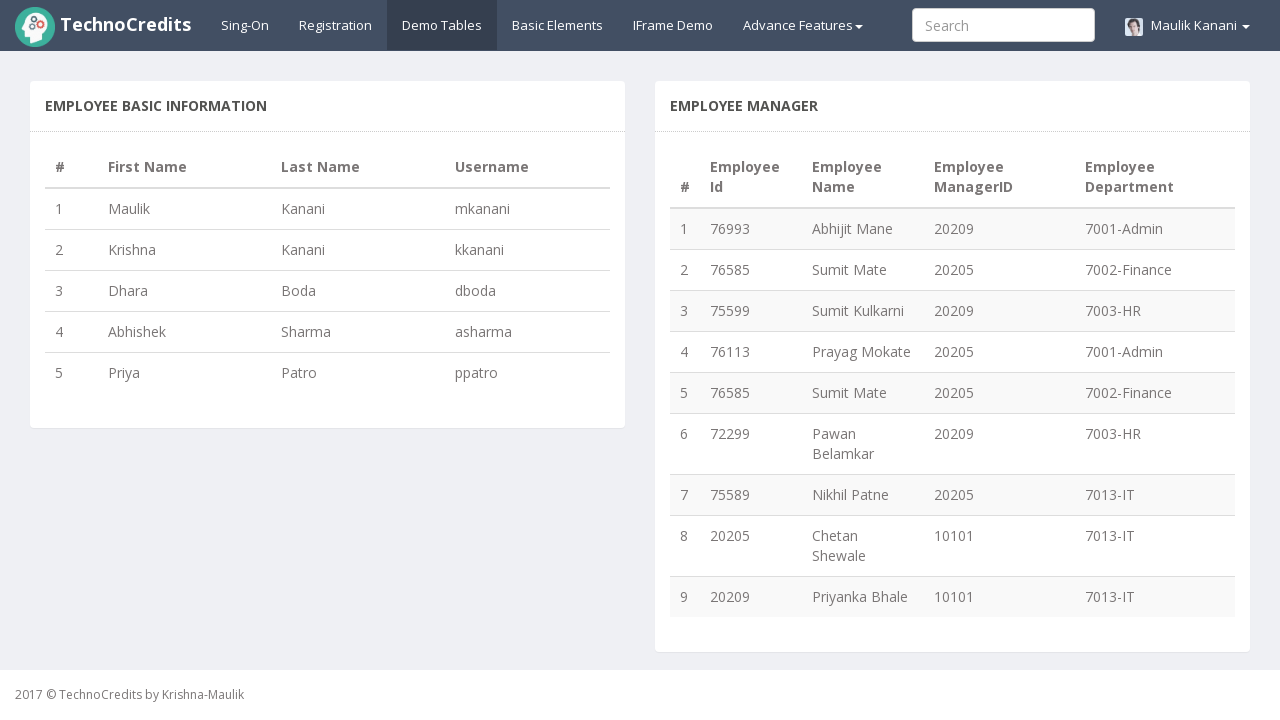

Extracted employee data: ID=76585, Name=Sumit Mate
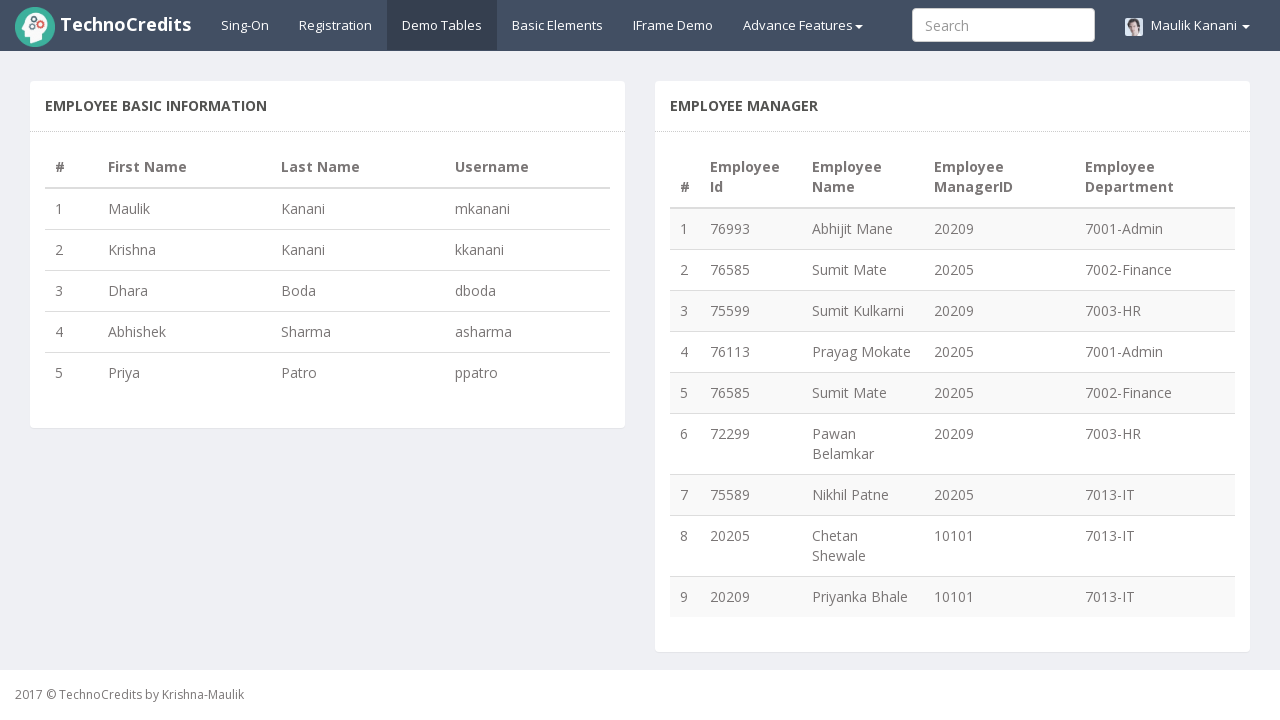

Extracted employee data: ID=72299, Name=Pawan Belamkar
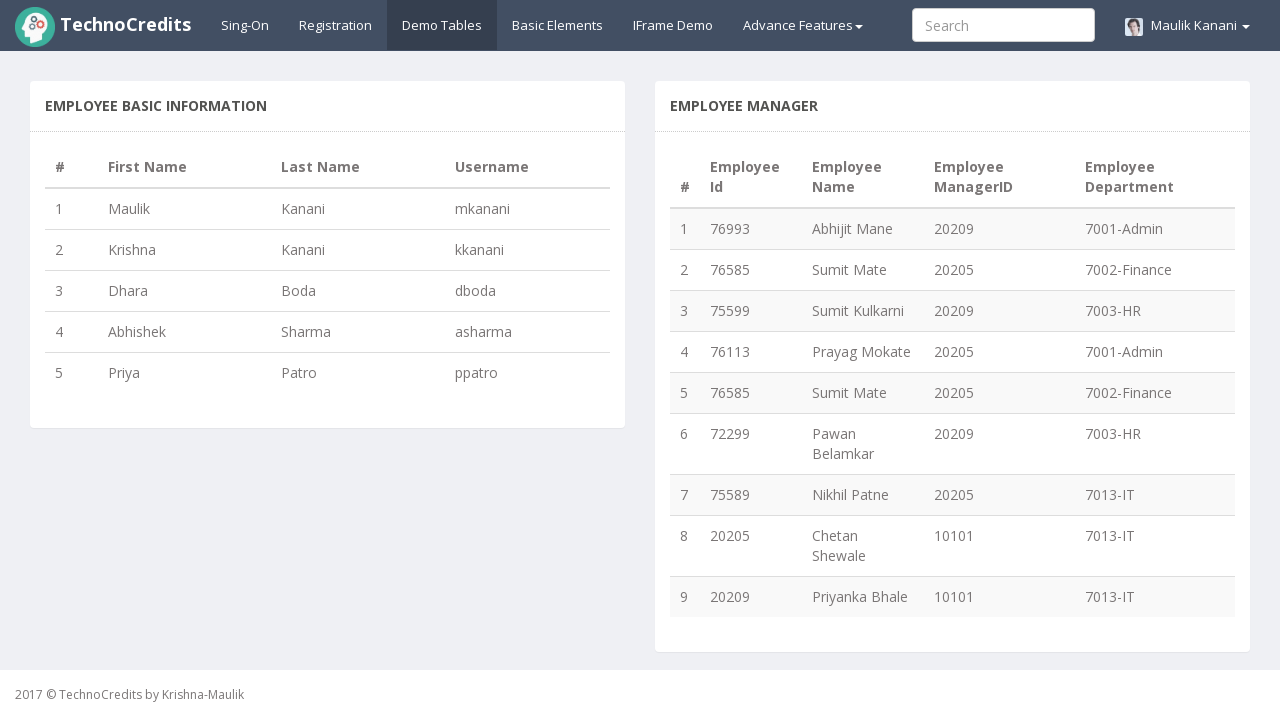

Extracted employee data: ID=75589, Name=Nikhil Patne
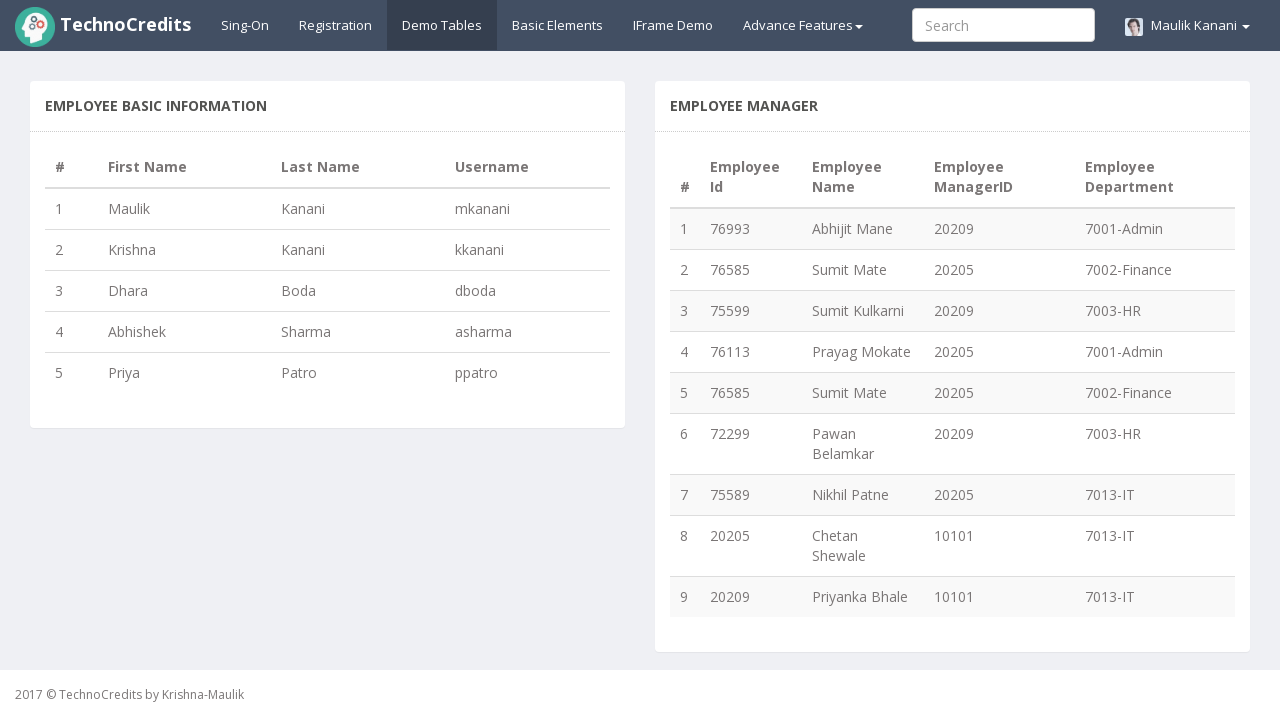

Extracted employee data: ID=20205, Name=Chetan Shewale
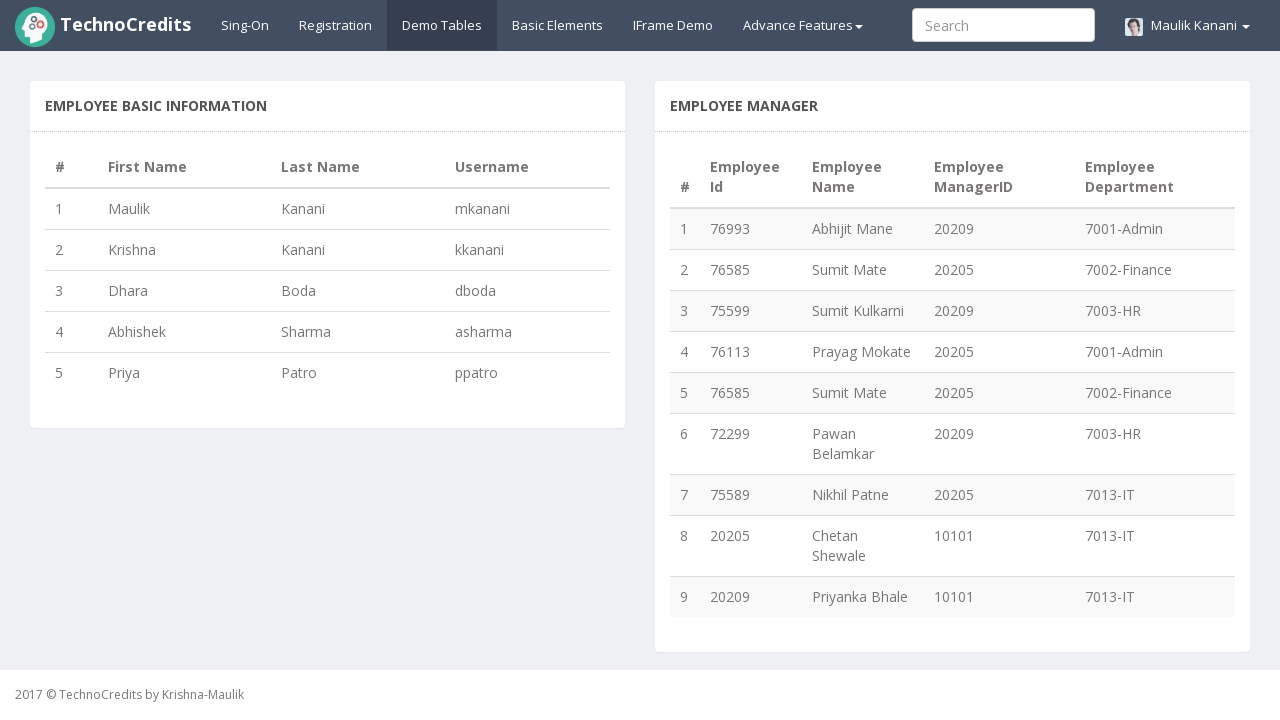

Extracted employee data: ID=20209, Name=Priyanka Bhale
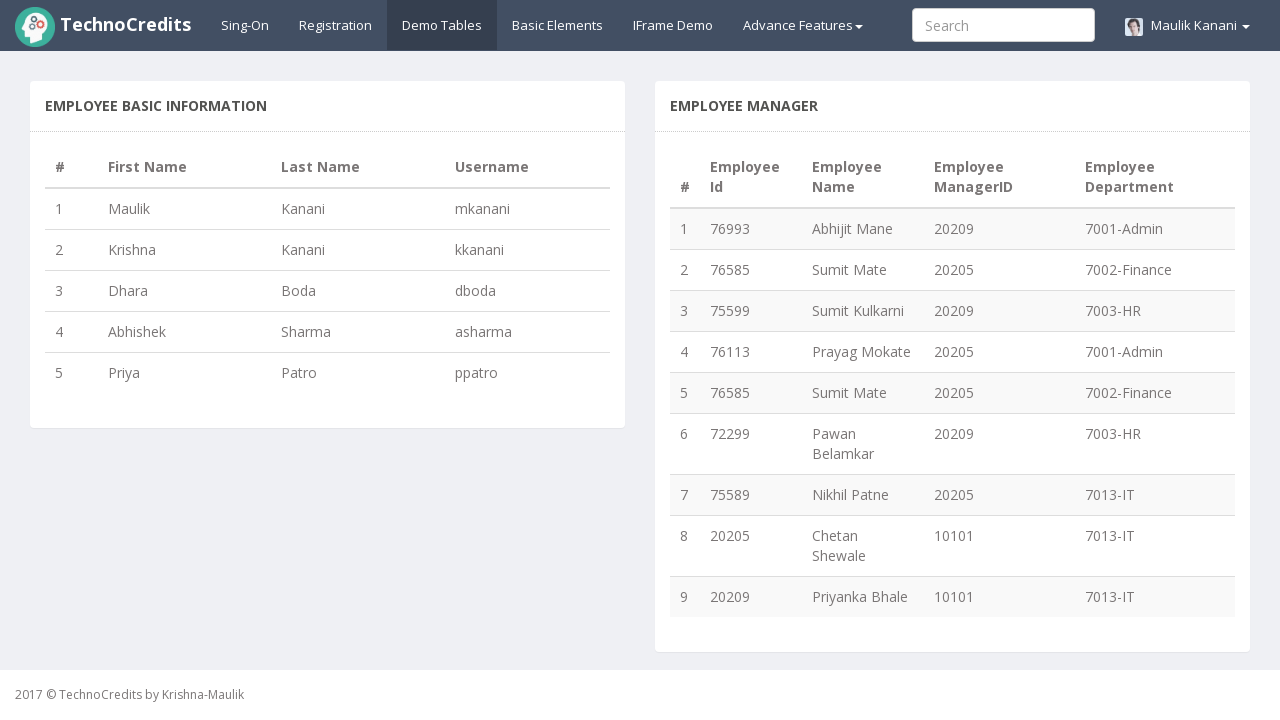

Verified extracted employee data matches expected values
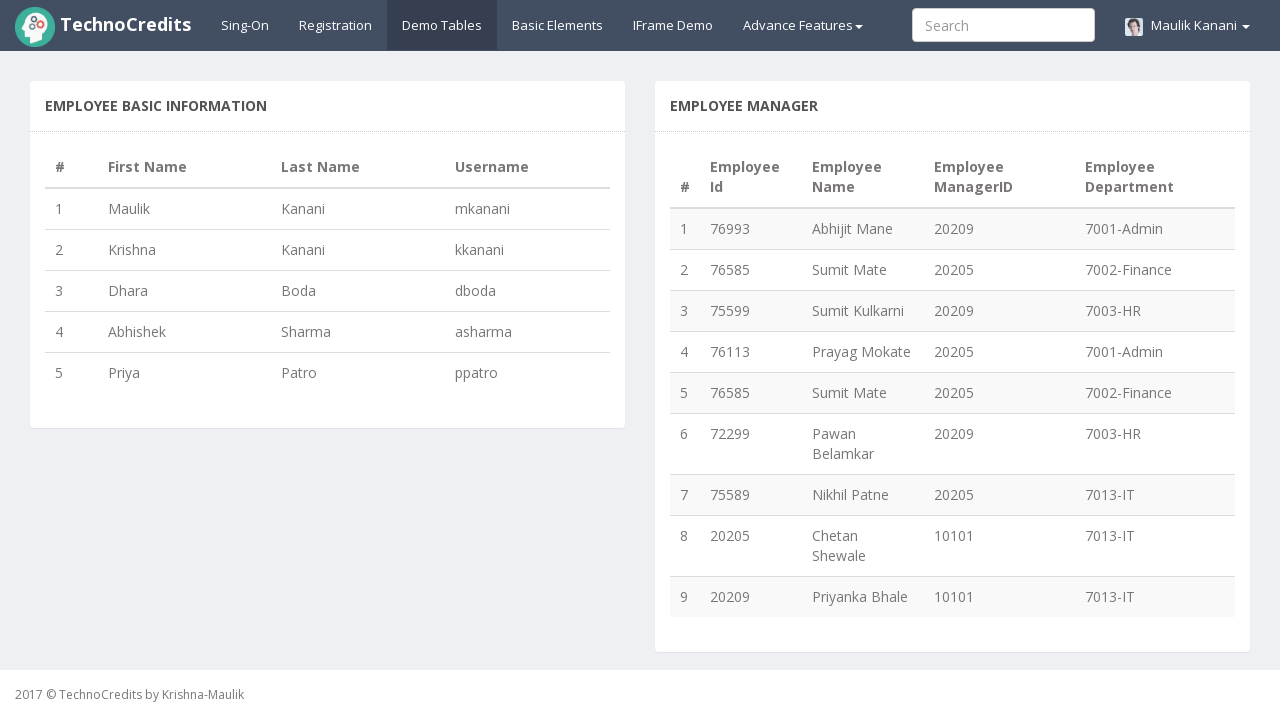

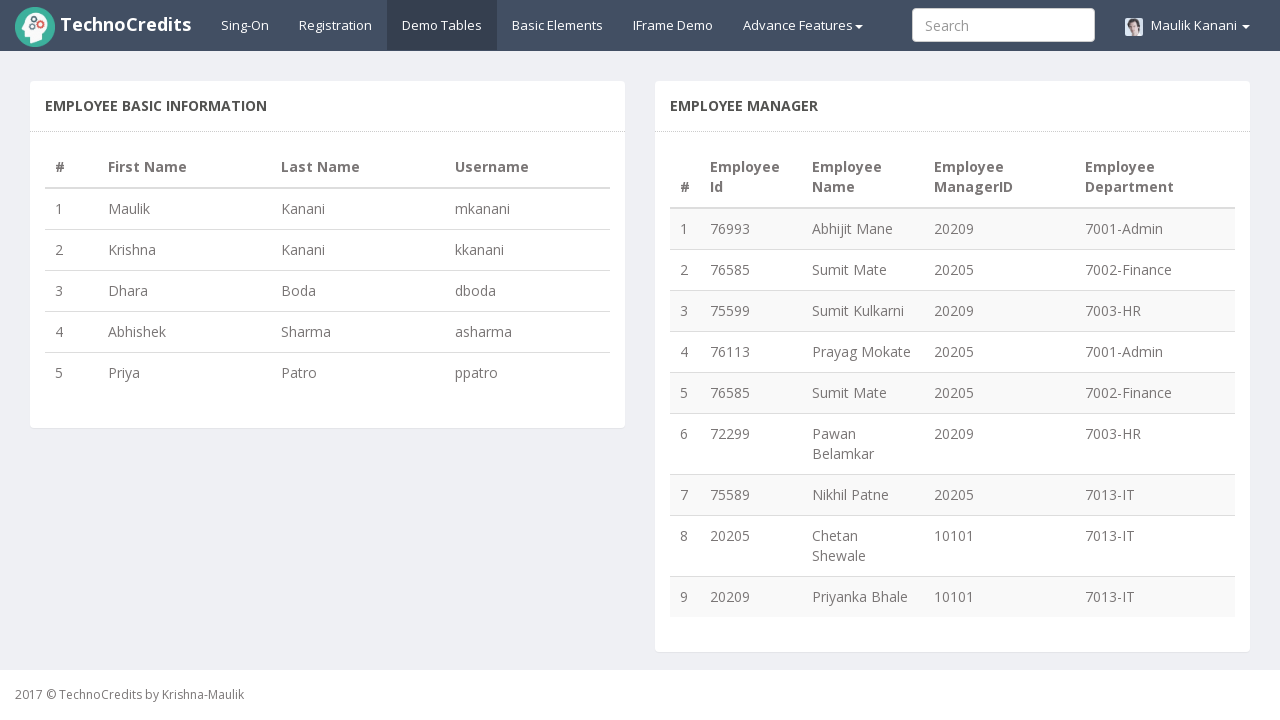